Tests iframe/frame switching functionality by navigating between single and multiple nested frames, entering text in input fields within each frame context.

Starting URL: https://demo.automationtesting.in/Frames.html

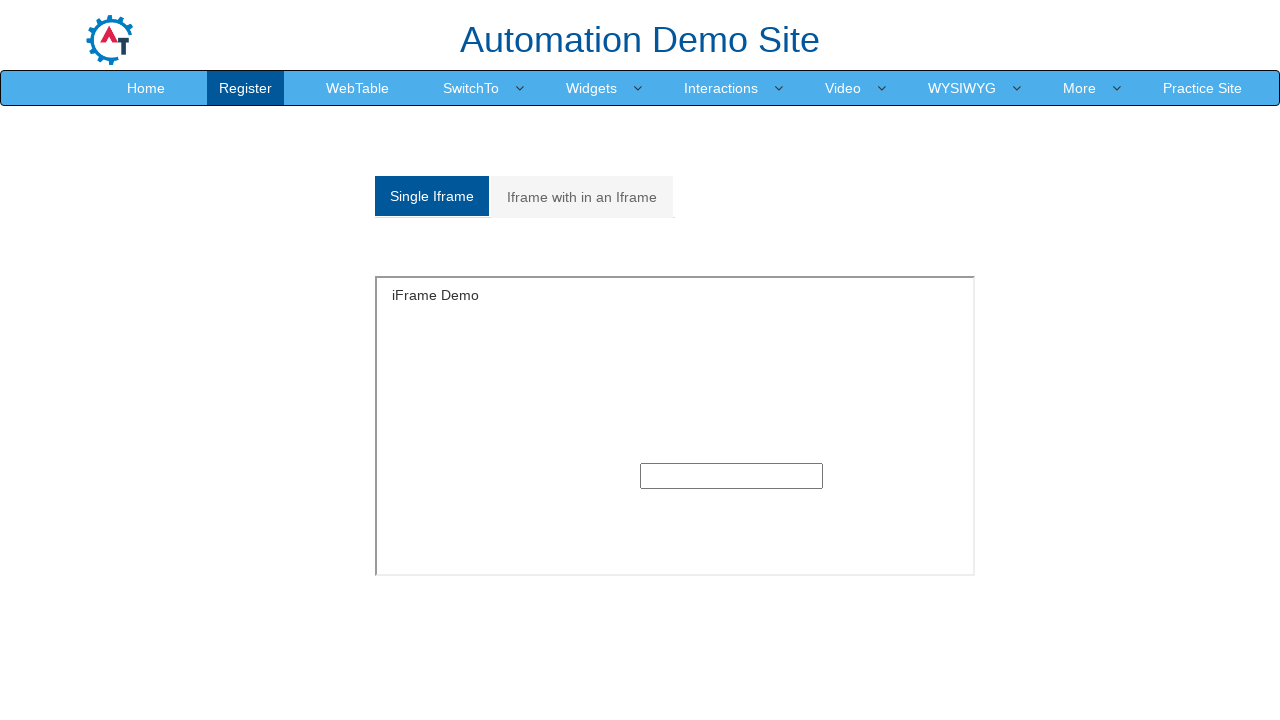

Clicked on the first frame tab option (Single iframe) at (432, 196) on .nav-tabs > li > a >> nth=0
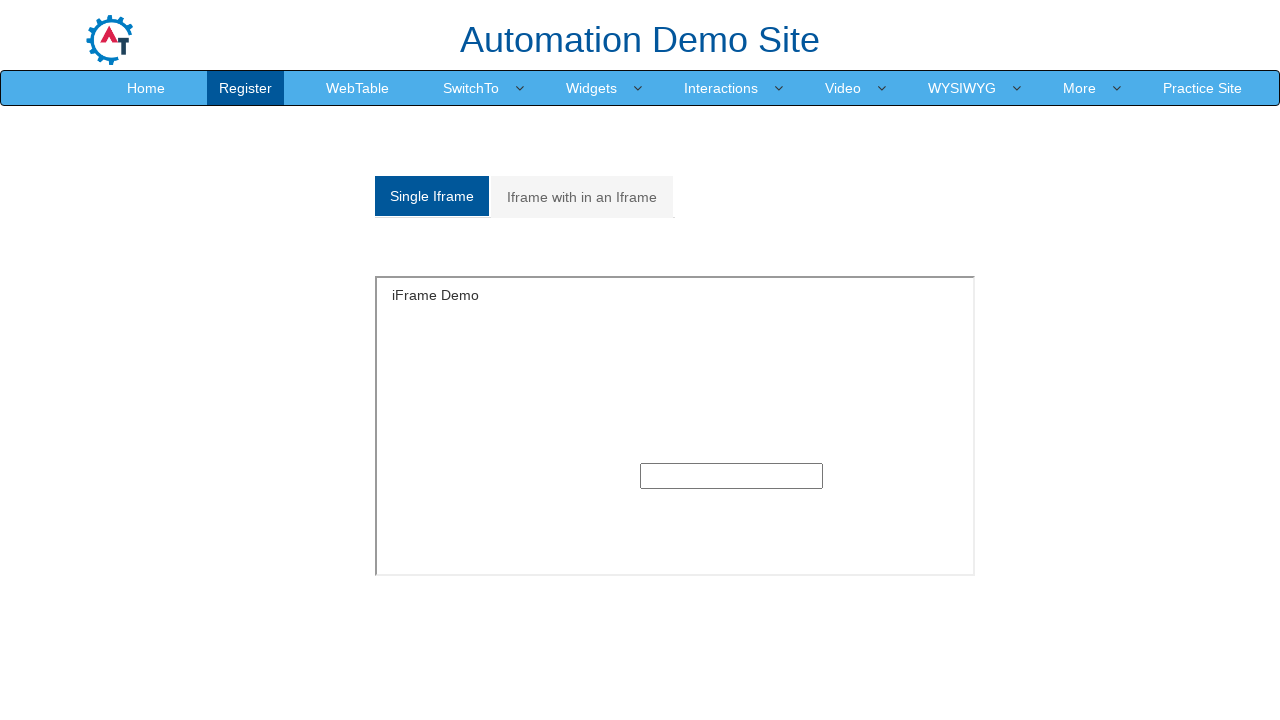

Switched to single frame and filled text input with 'Alexandru Ionescu' on #singleframe >> internal:control=enter-frame >> input[type='text']
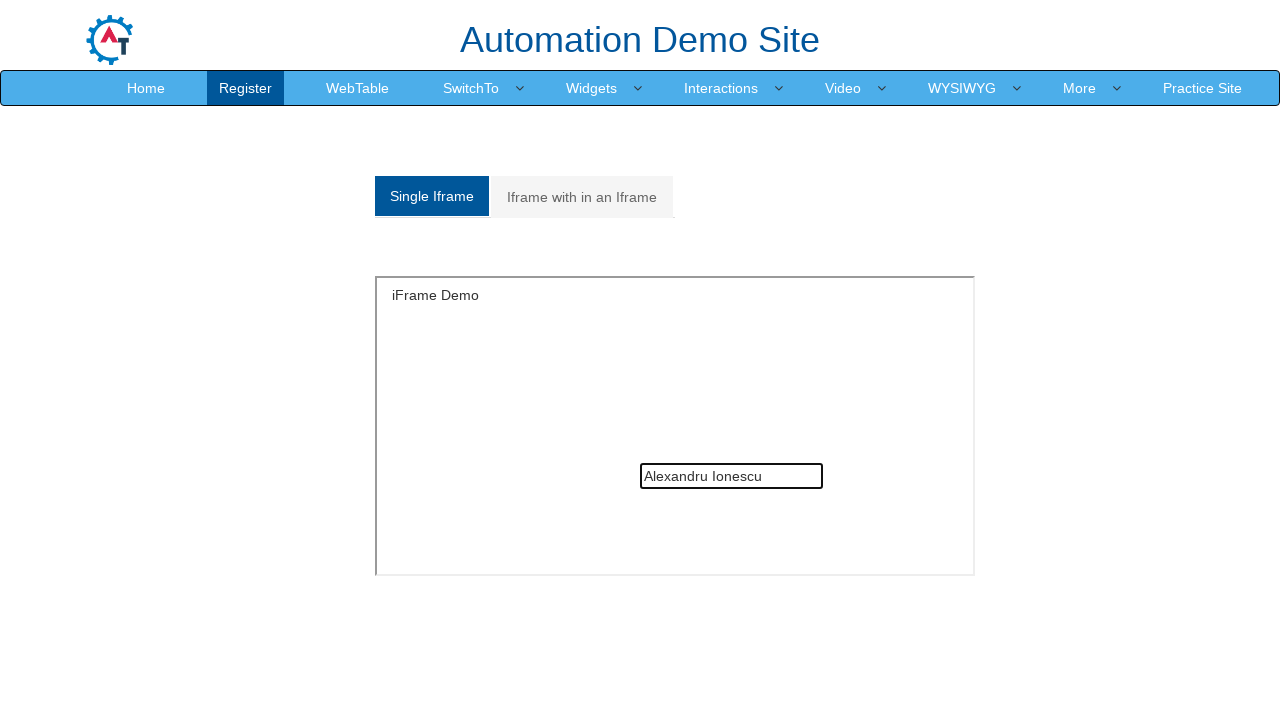

Clicked on the second frame tab option (Multiple iframes) at (582, 197) on .nav-tabs > li > a >> nth=1
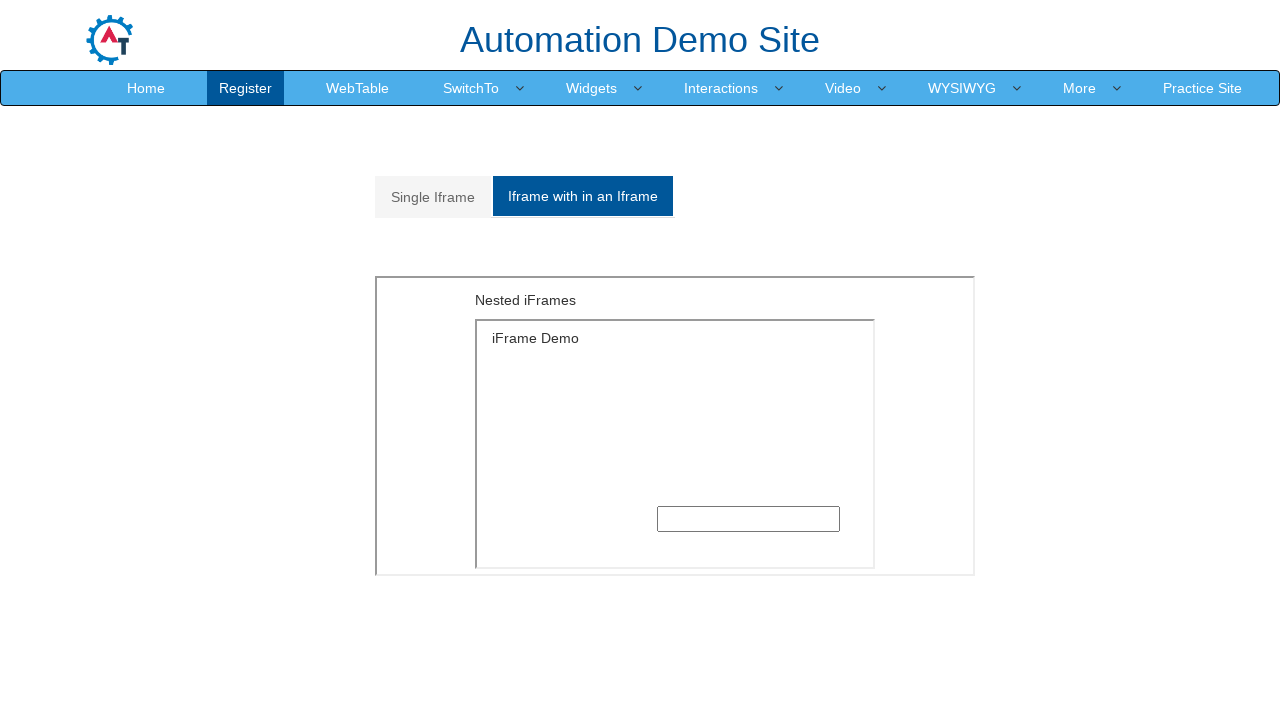

Switched to nested frames (outer then inner) and filled text input with 'Mihai' on iframe[src='MultipleFrames.html'] >> internal:control=enter-frame >> iframe[src=
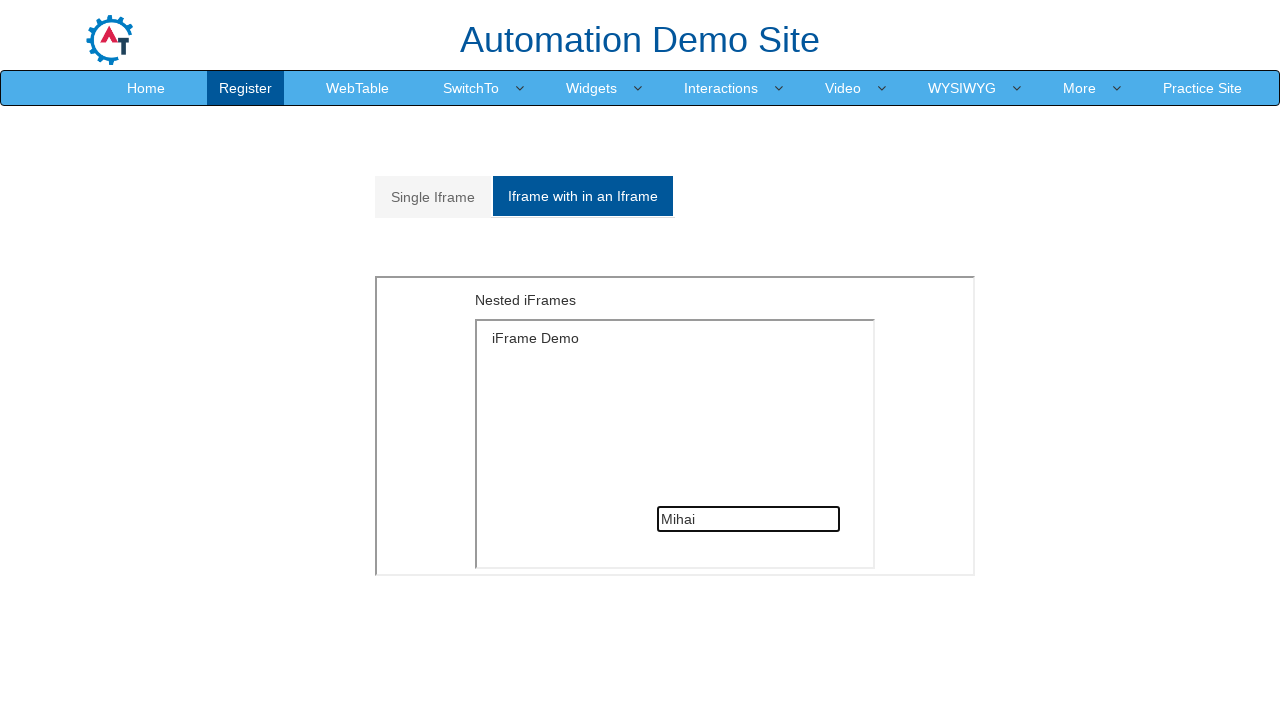

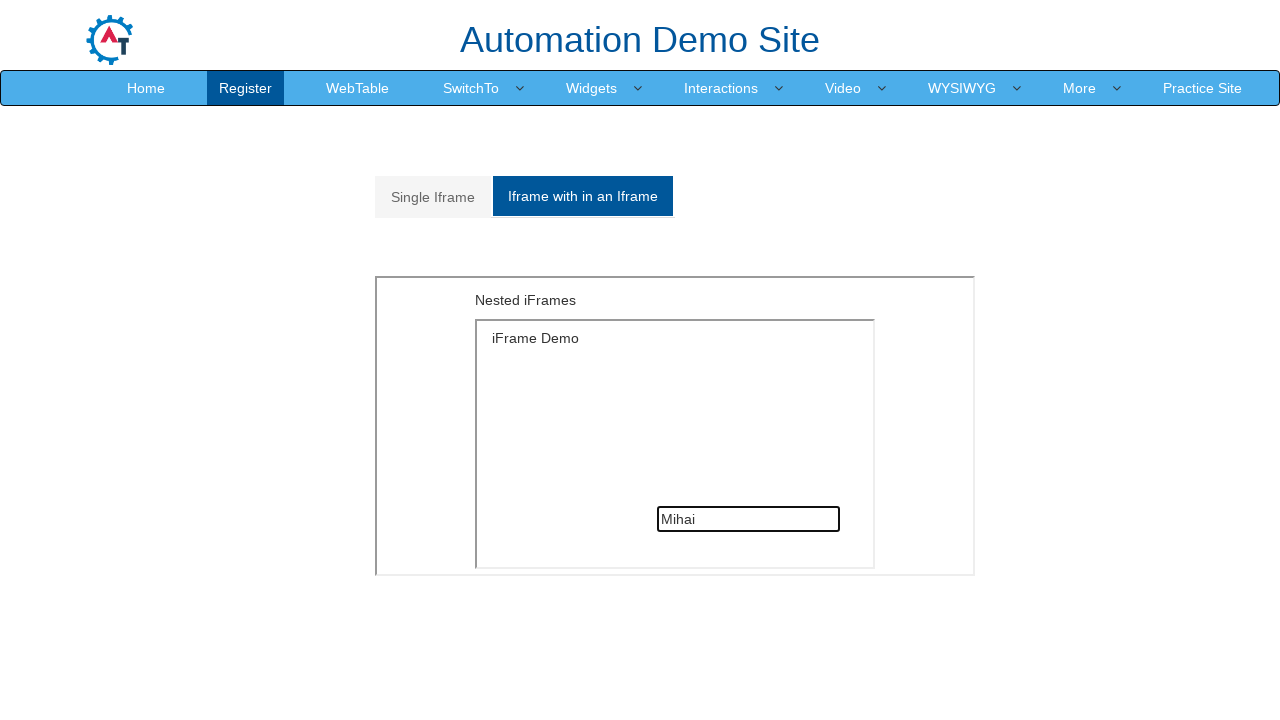